Tests Mailchimp signup form validation by filling in email, username, and password fields, then clicking sign up button to verify different validation scenarios

Starting URL: https://login.mailchimp.com/signup/

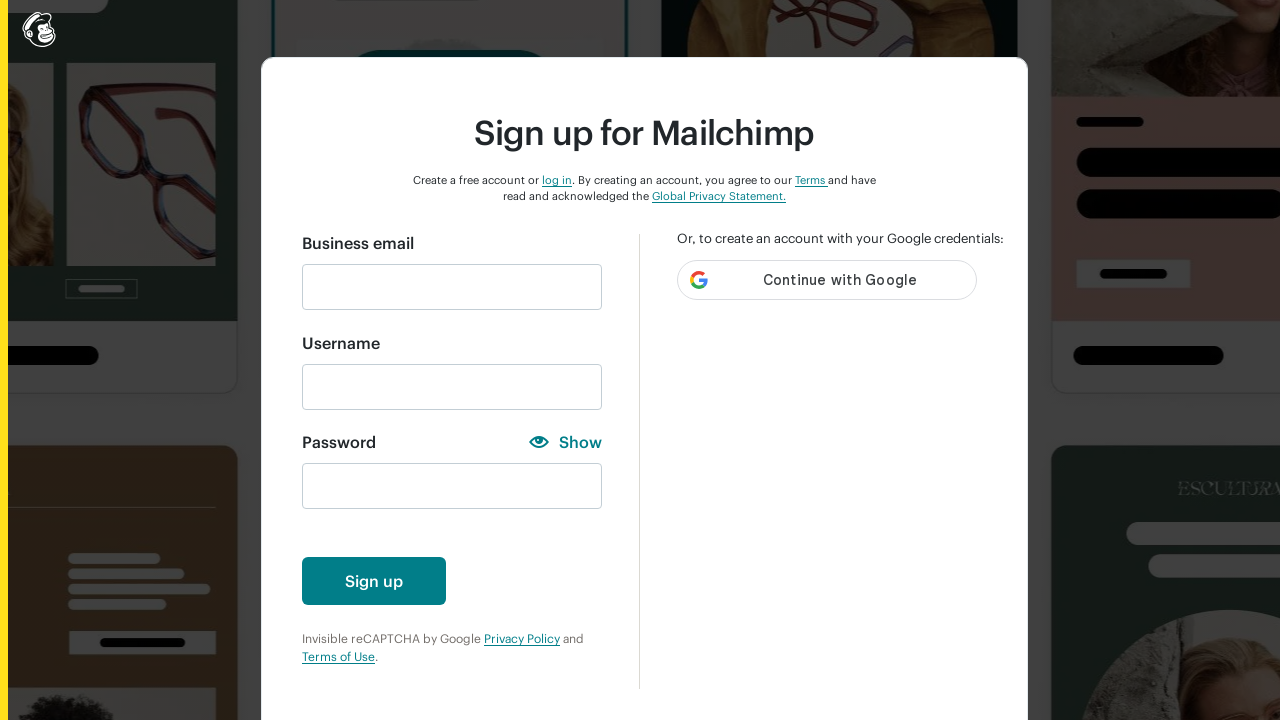

Filled email field with randomly generated email: test5909@example.com on input[name='email']
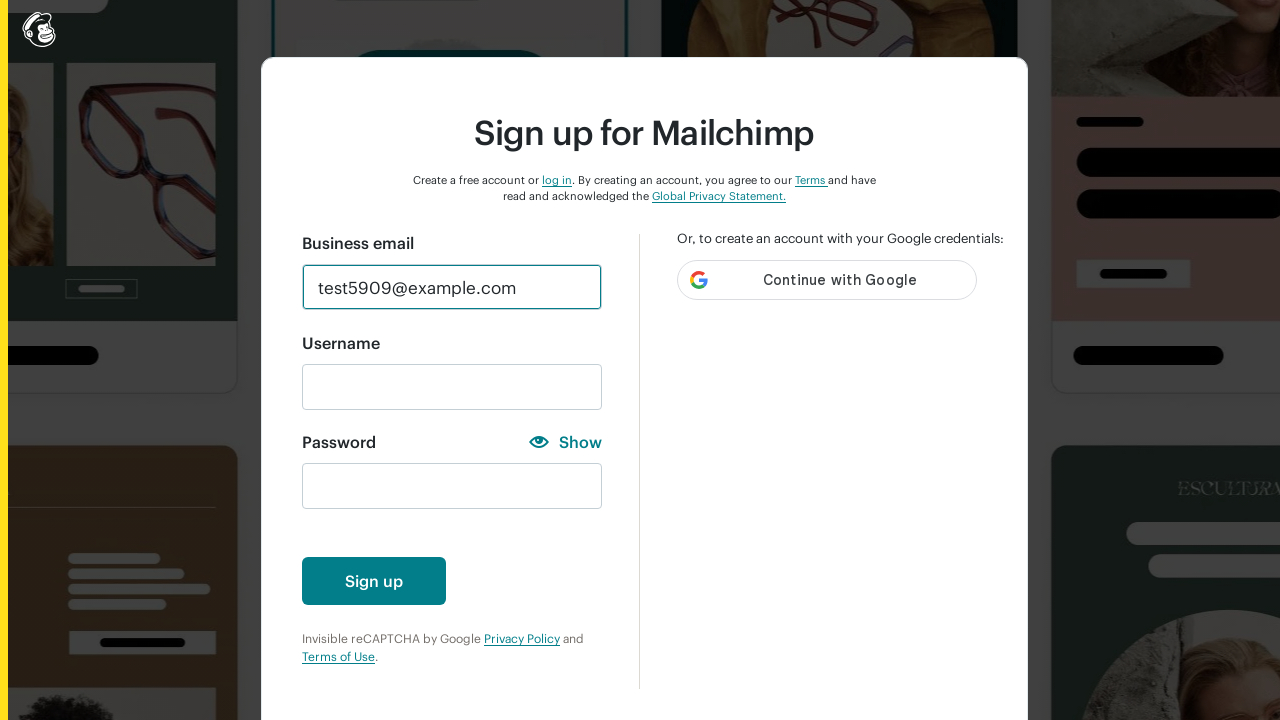

Clicked on username field at (452, 387) on #new_username
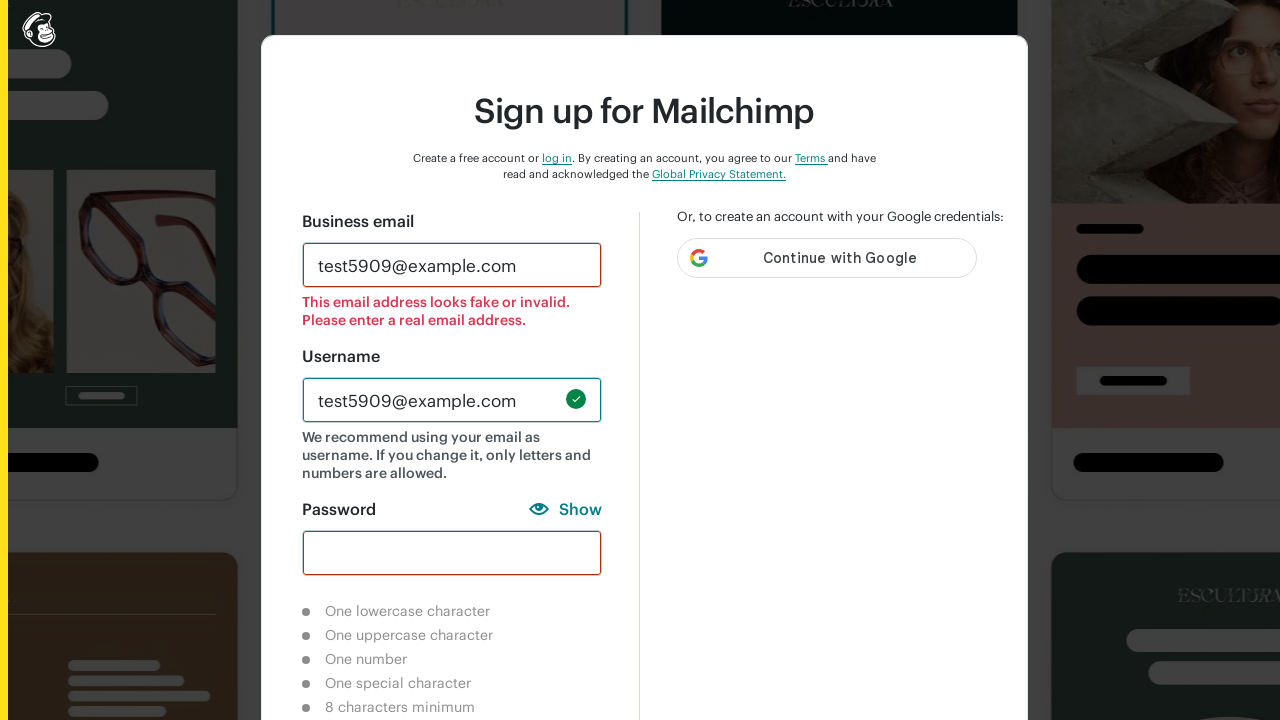

Filled username field with randomly generated username: user41387 on #new_username
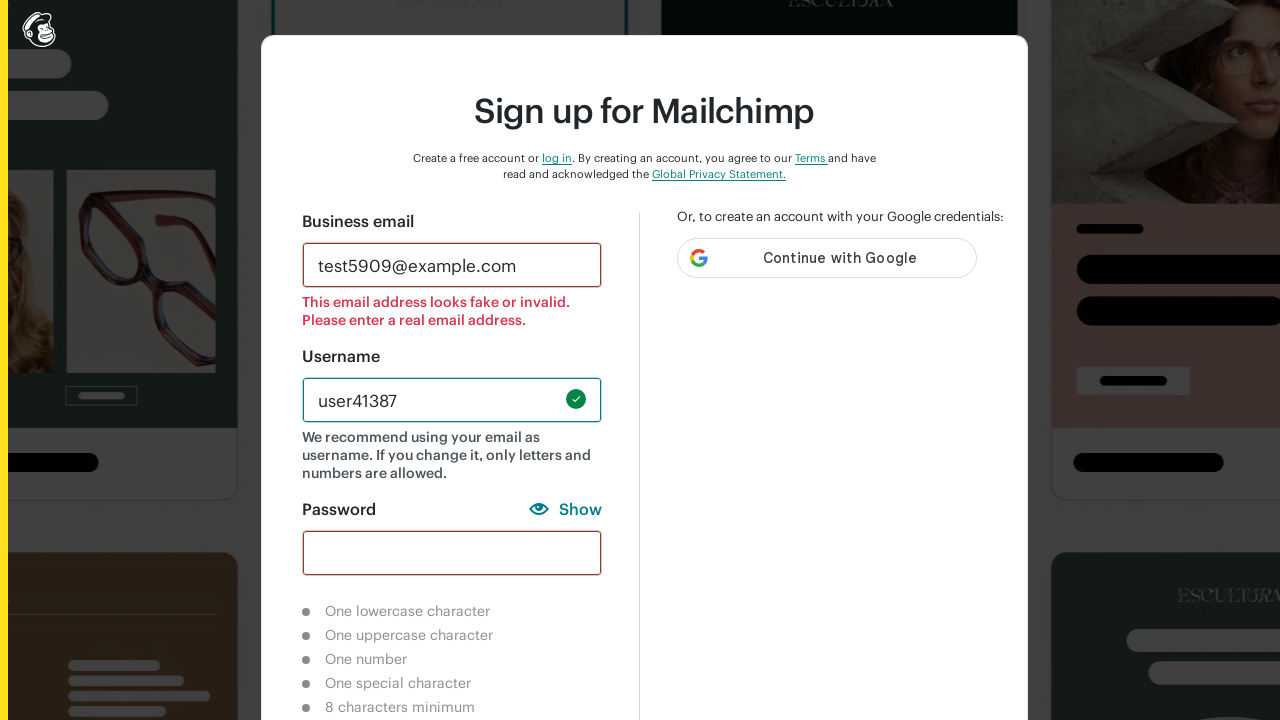

Filled password field with test password on #new_password
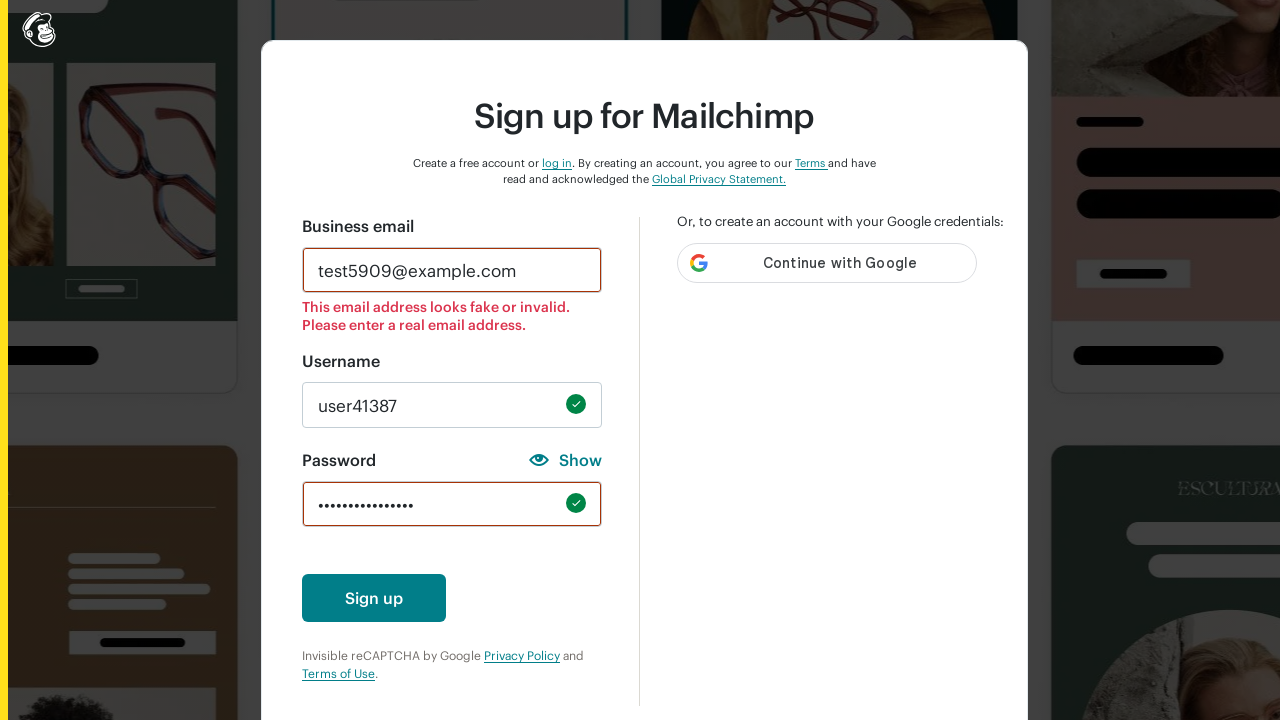

Sign up button is visible and ready to click
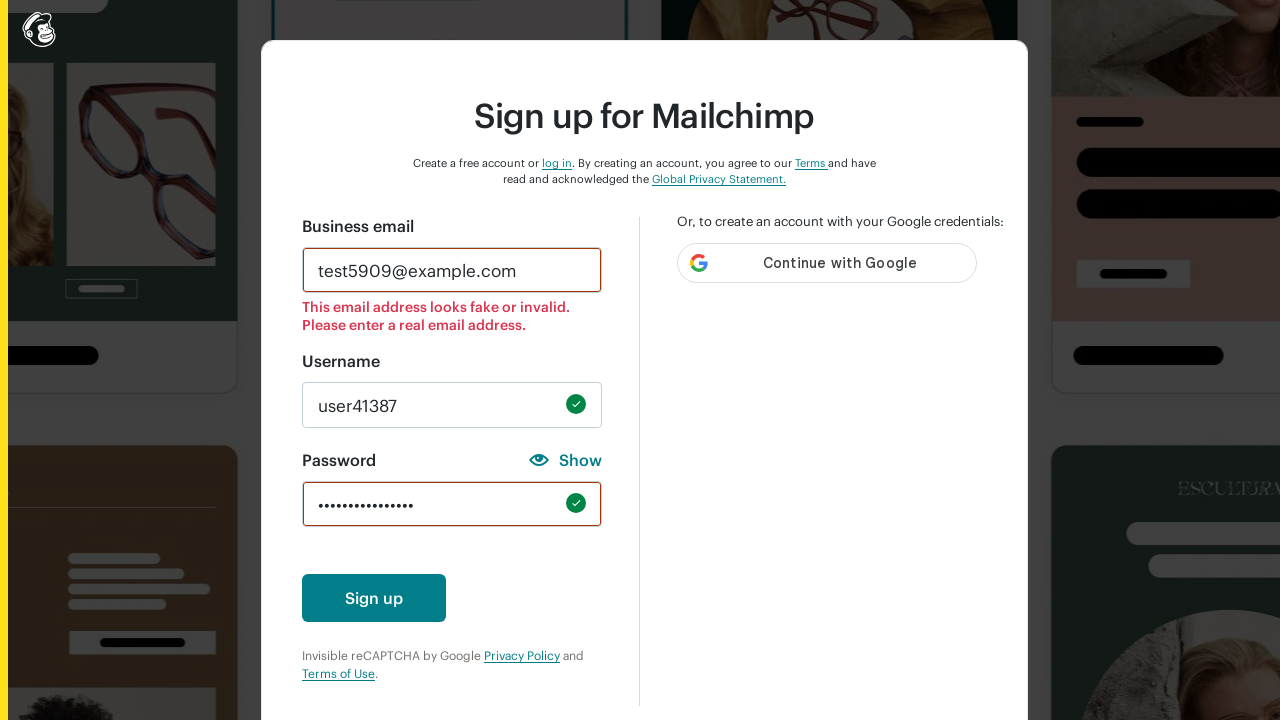

Clicked sign up button to submit form at (374, 598) on #create-account-enabled
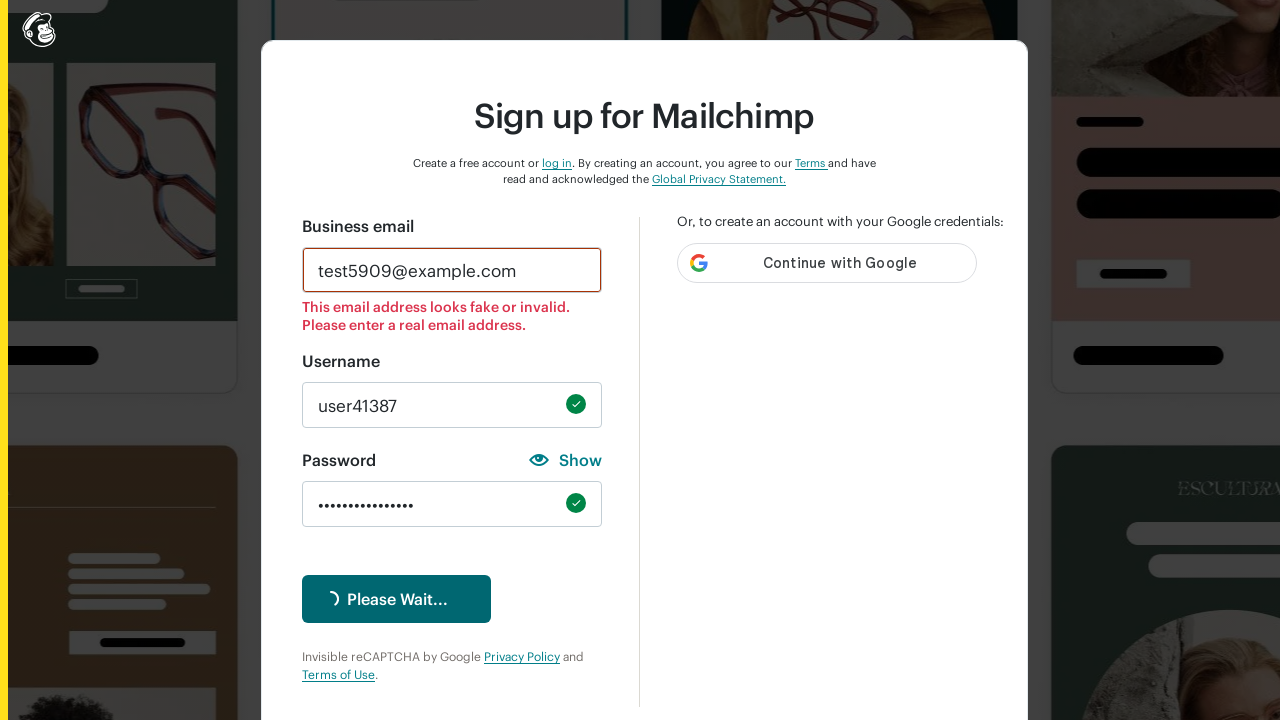

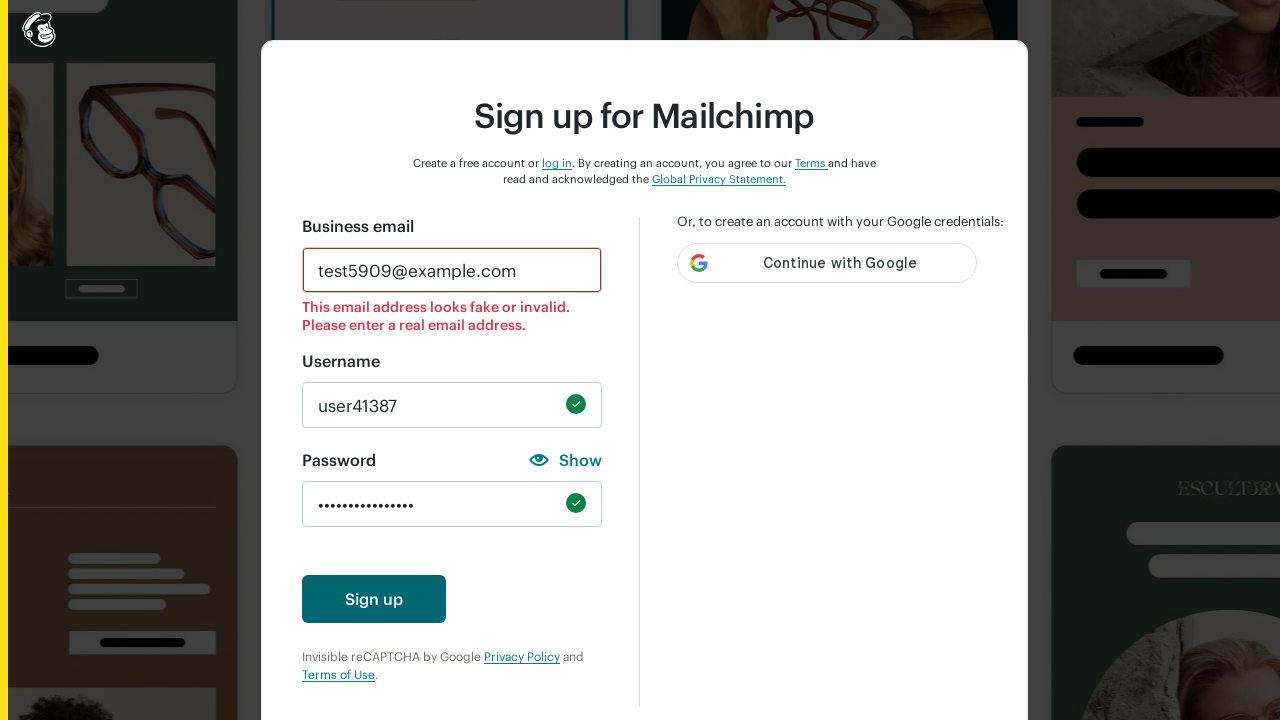